Tests window handle functionality by opening a popup window and switching between parent and child windows

Starting URL: http://omayo.blogspot.com/

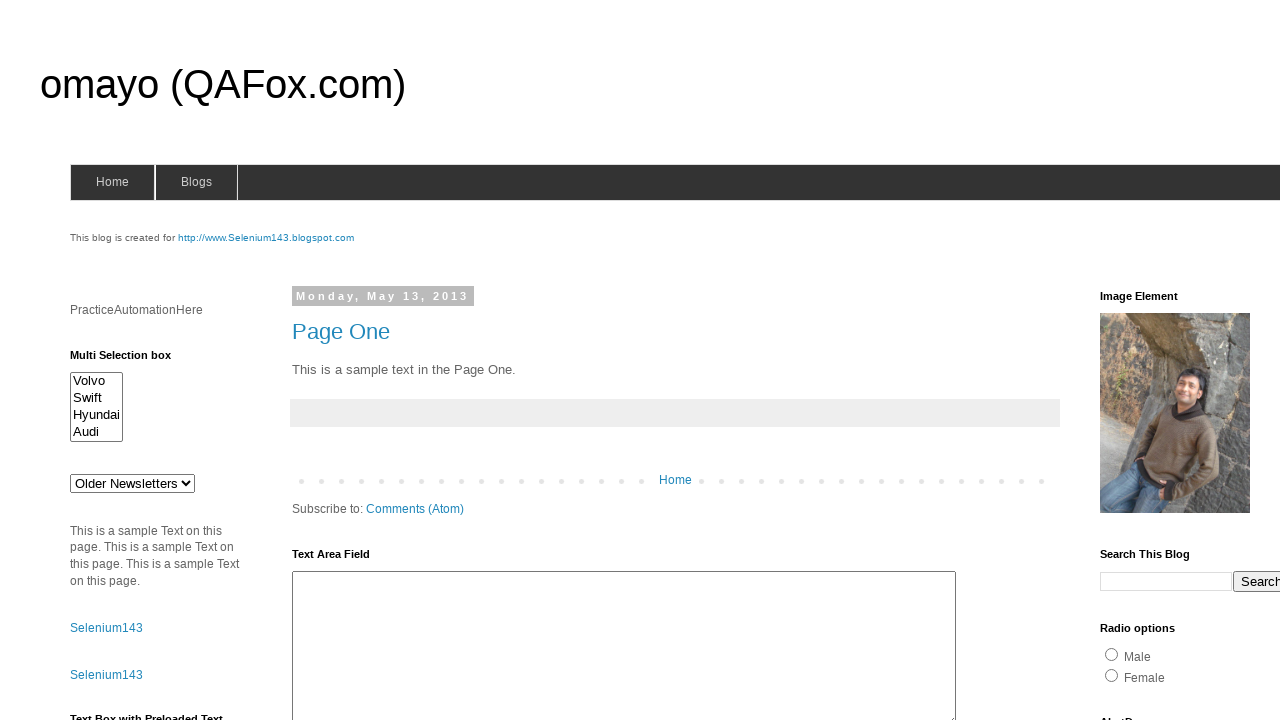

Clicked link to open popup window at (132, 360) on text=Open a popup window
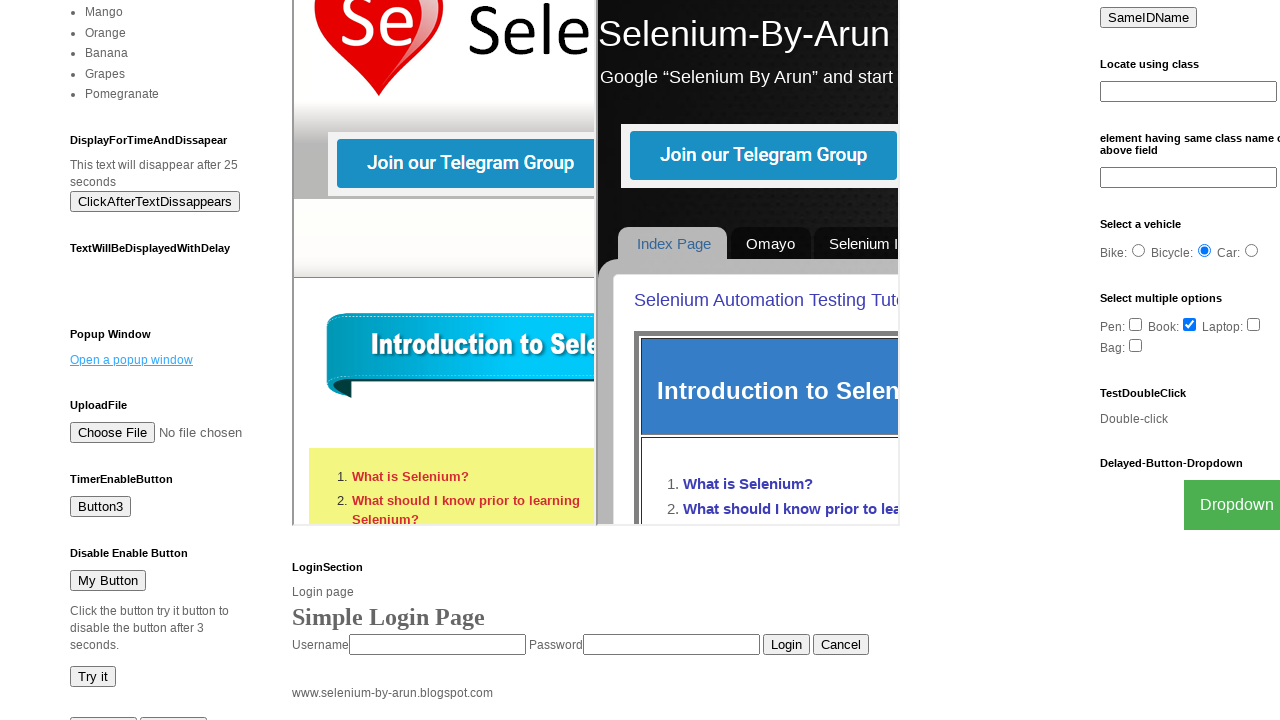

Waited 2 seconds for popup window to open
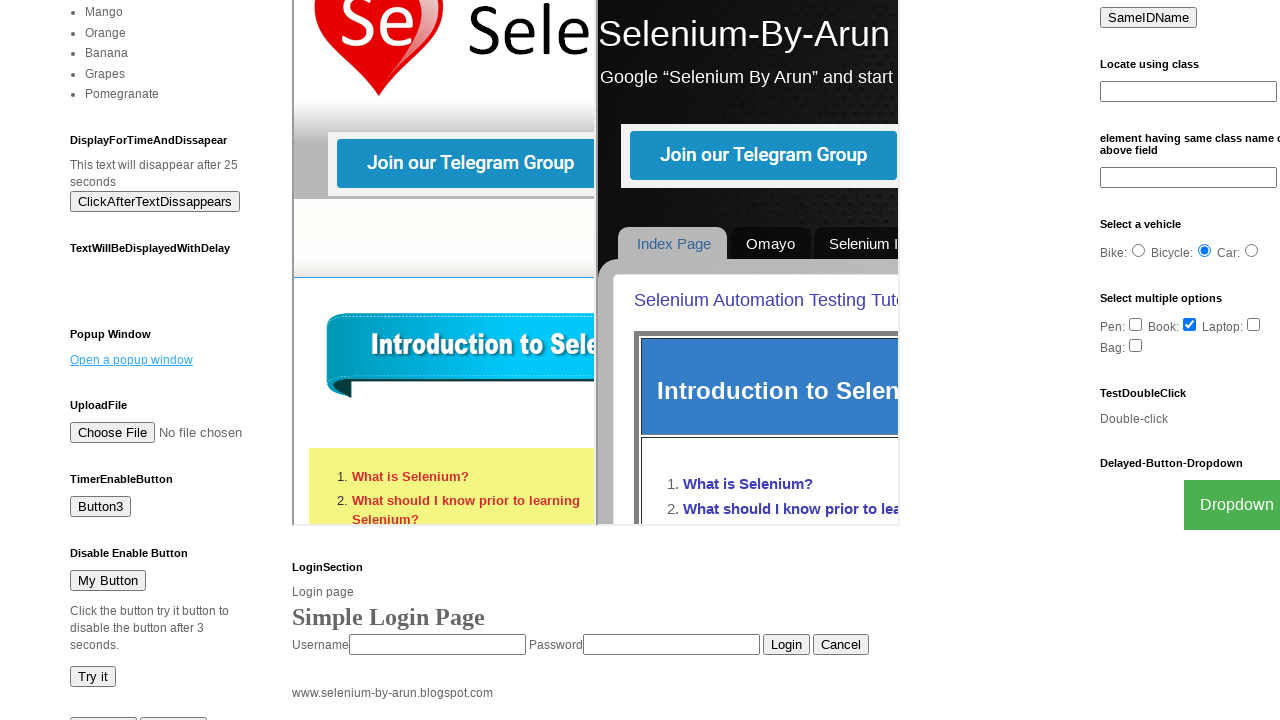

Retrieved all window handles - 2 windows open
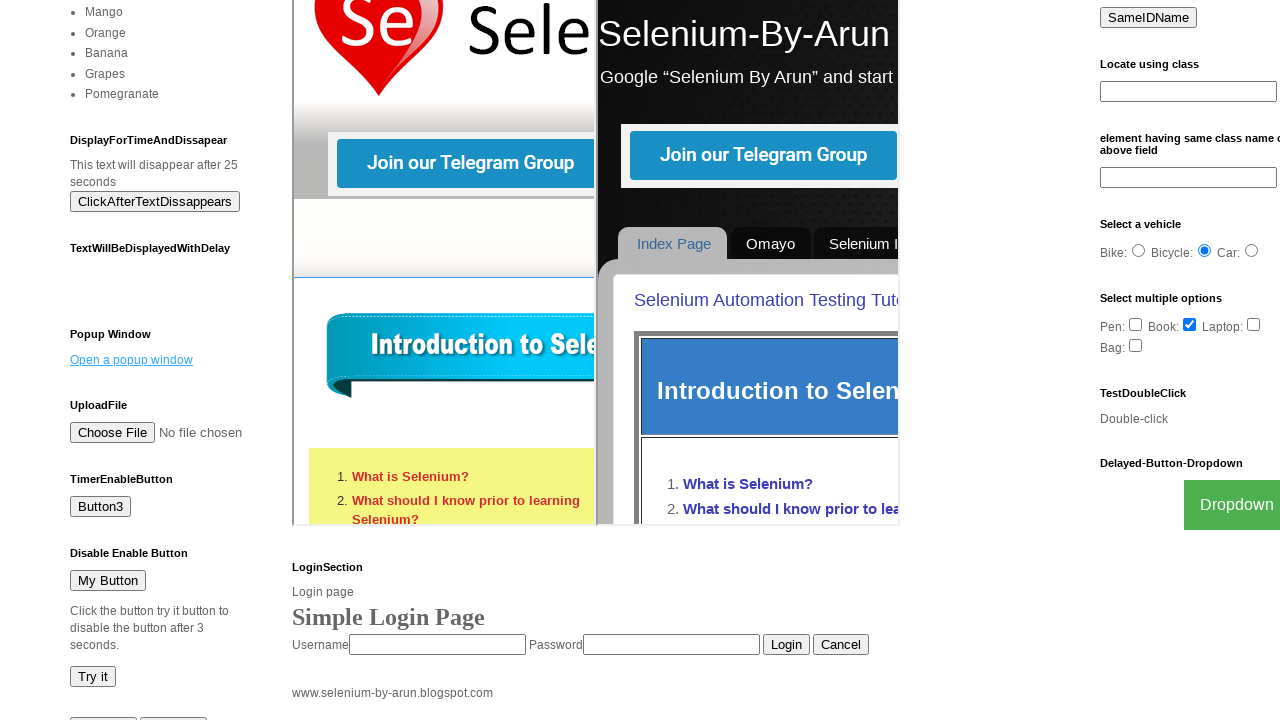

Identified popup window with title: New Window
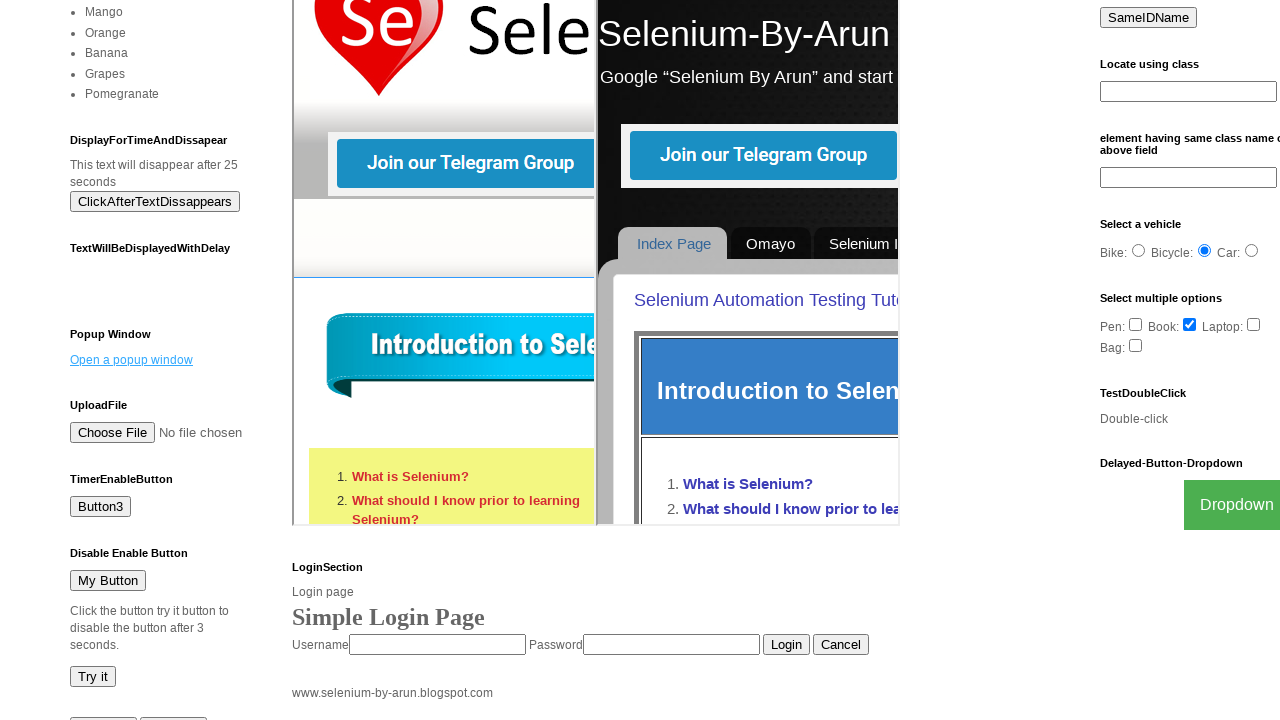

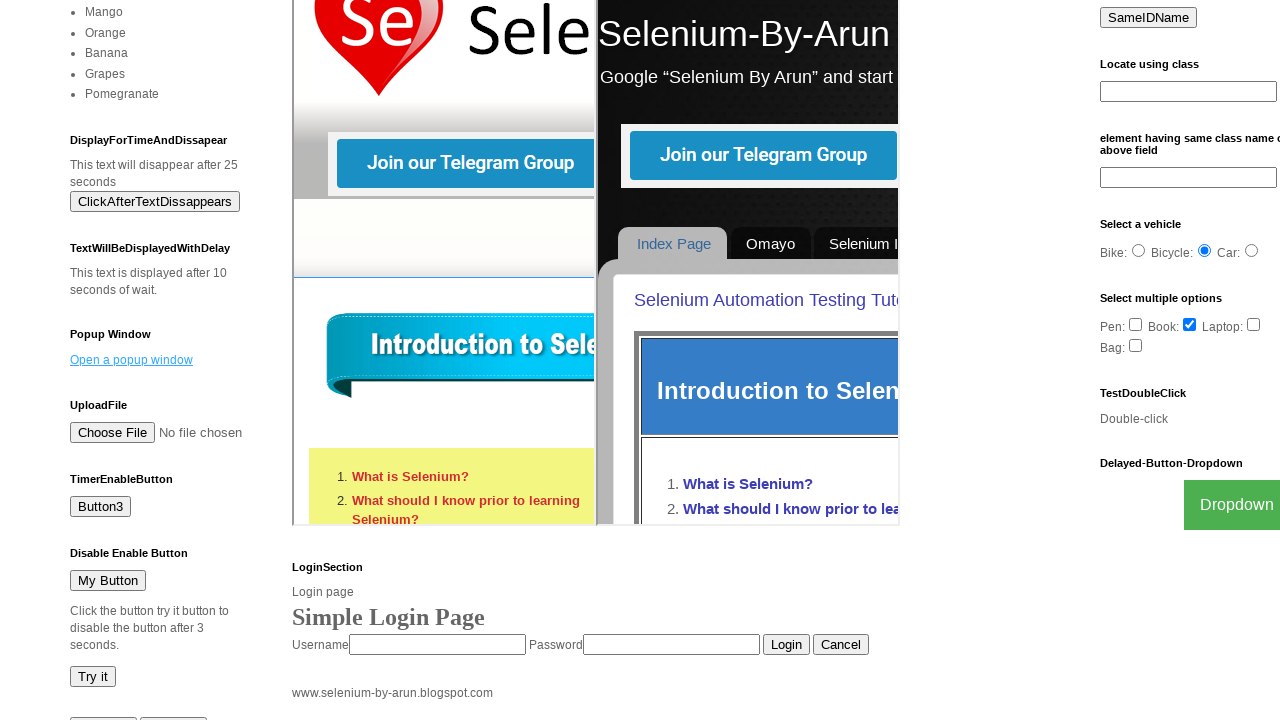